Tests todo application functionality by selecting Backbone.js framework, adding three todo items, marking one as complete, and verifying the remaining item count

Starting URL: https://todomvc.com/

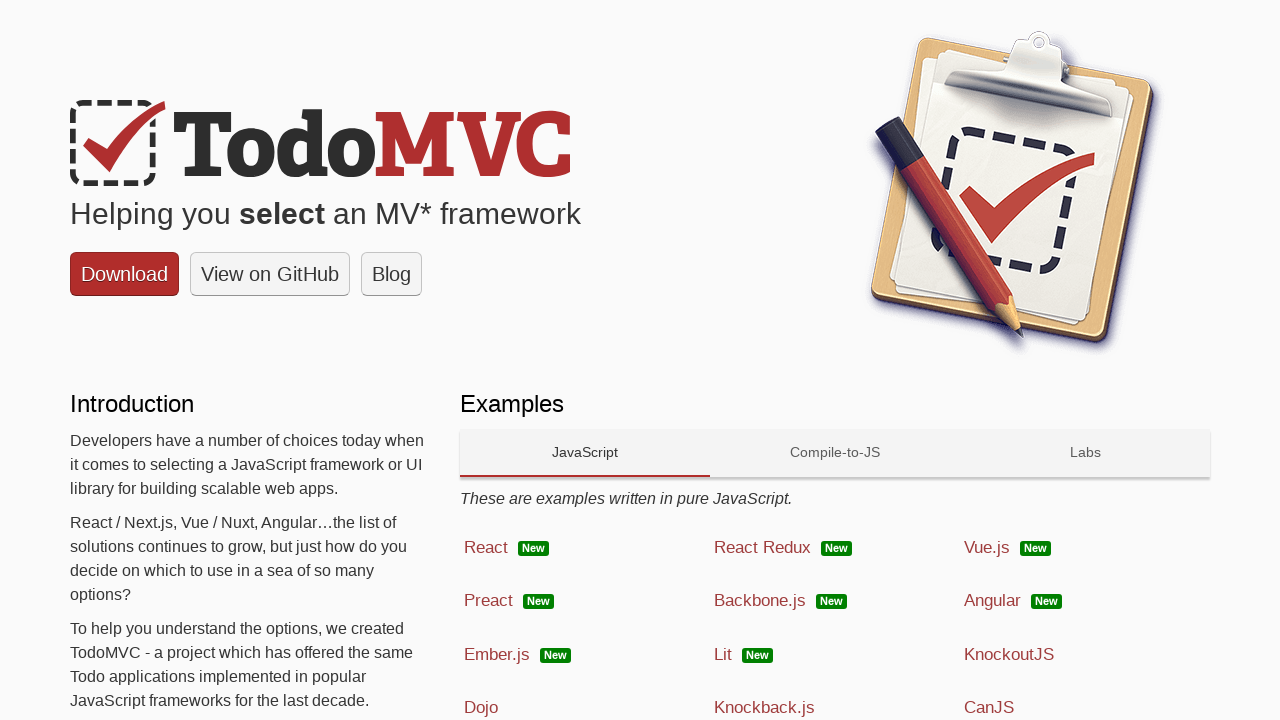

Clicked on Backbone.js framework link at (835, 601) on a:has-text('Backbone.js')
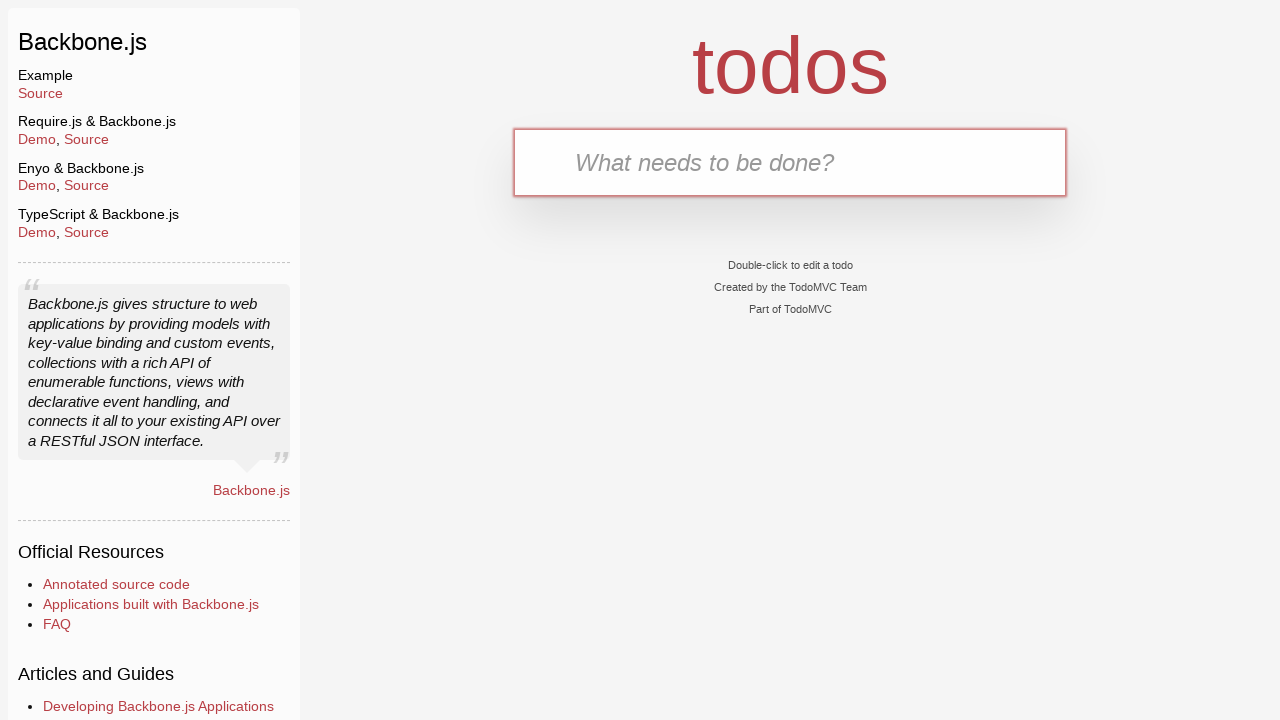

Filled new todo field with 'Read a book' on .new-todo
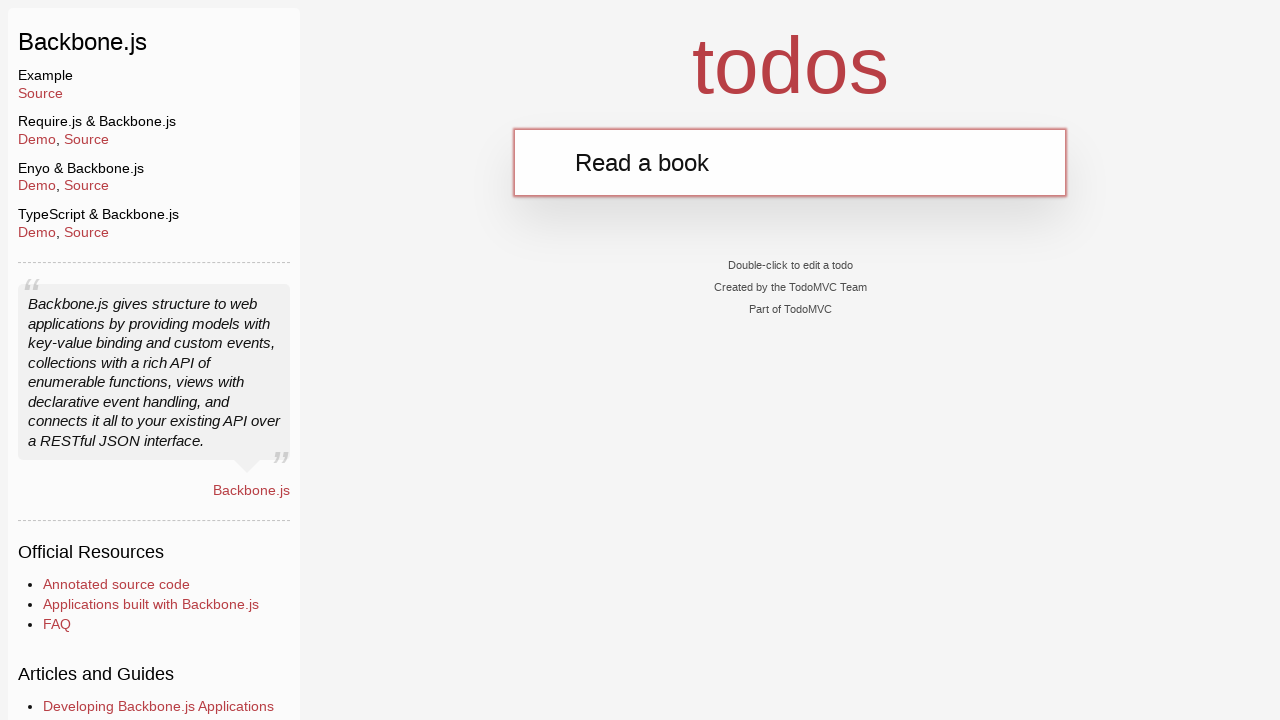

Pressed Enter to add 'Read a book' todo item on .new-todo
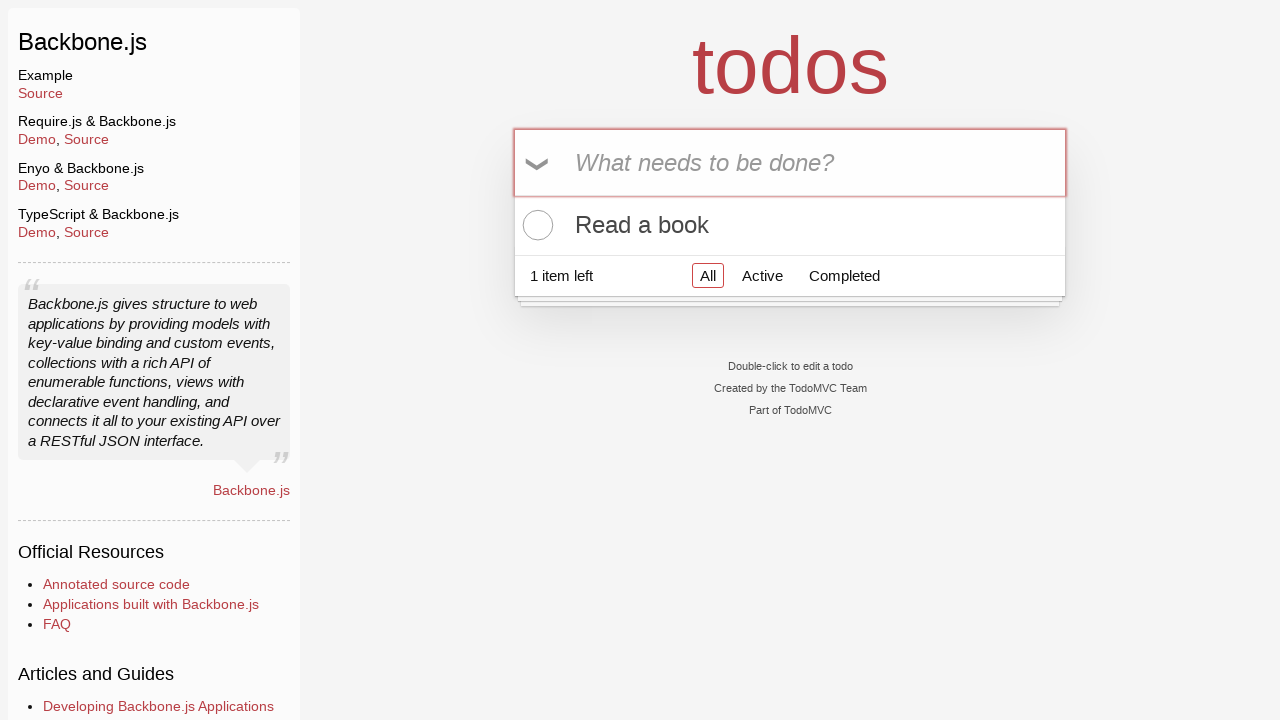

Filled new todo field with 'Cook dinner' on .new-todo
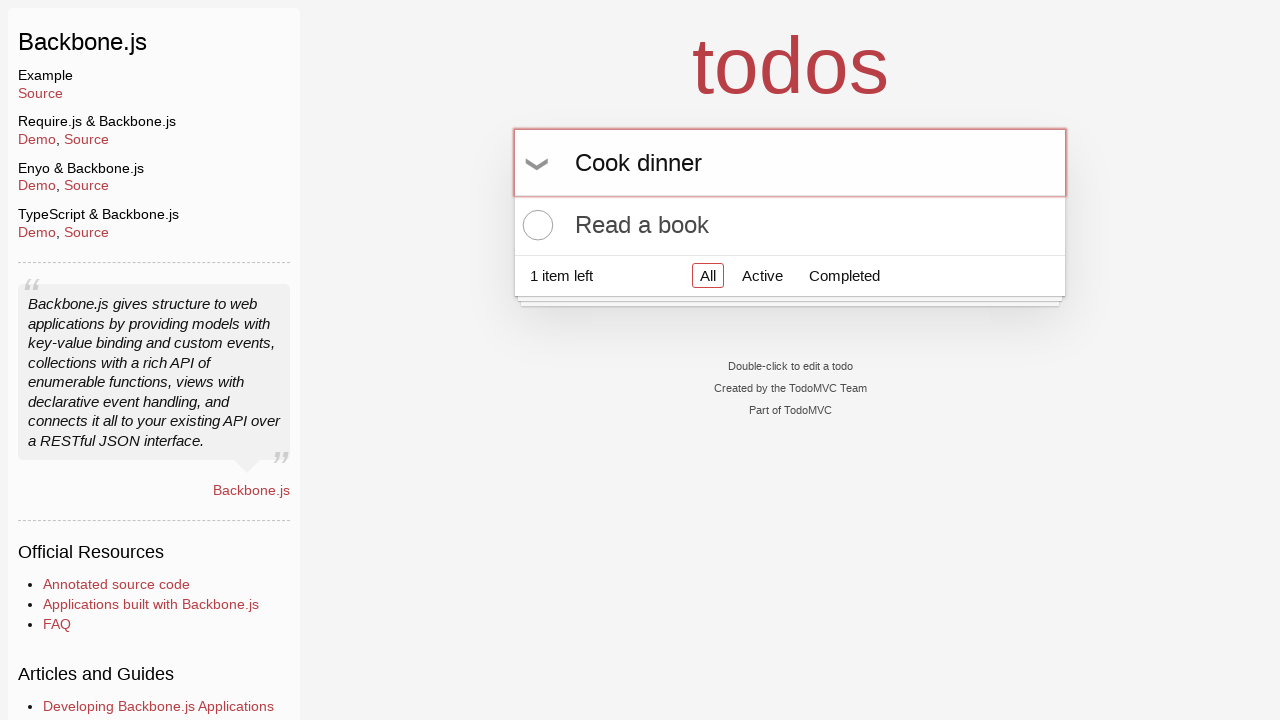

Pressed Enter to add 'Cook dinner' todo item on .new-todo
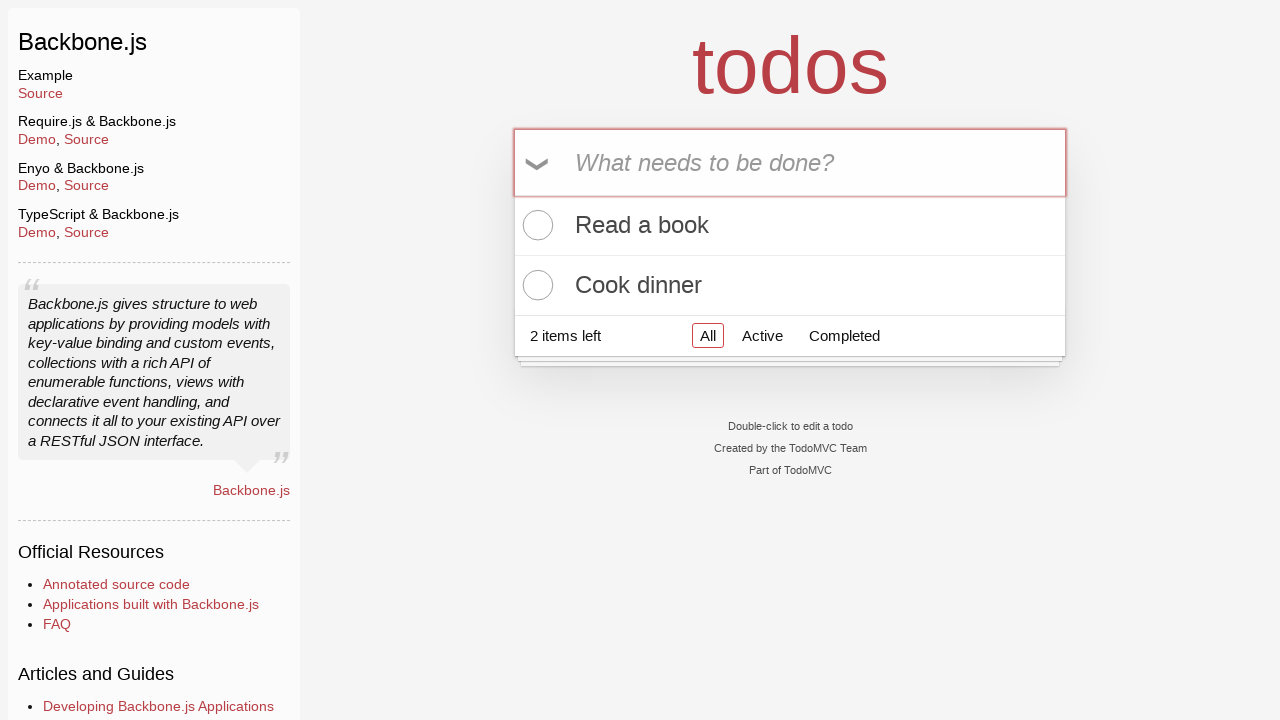

Filled new todo field with 'write code' on .new-todo
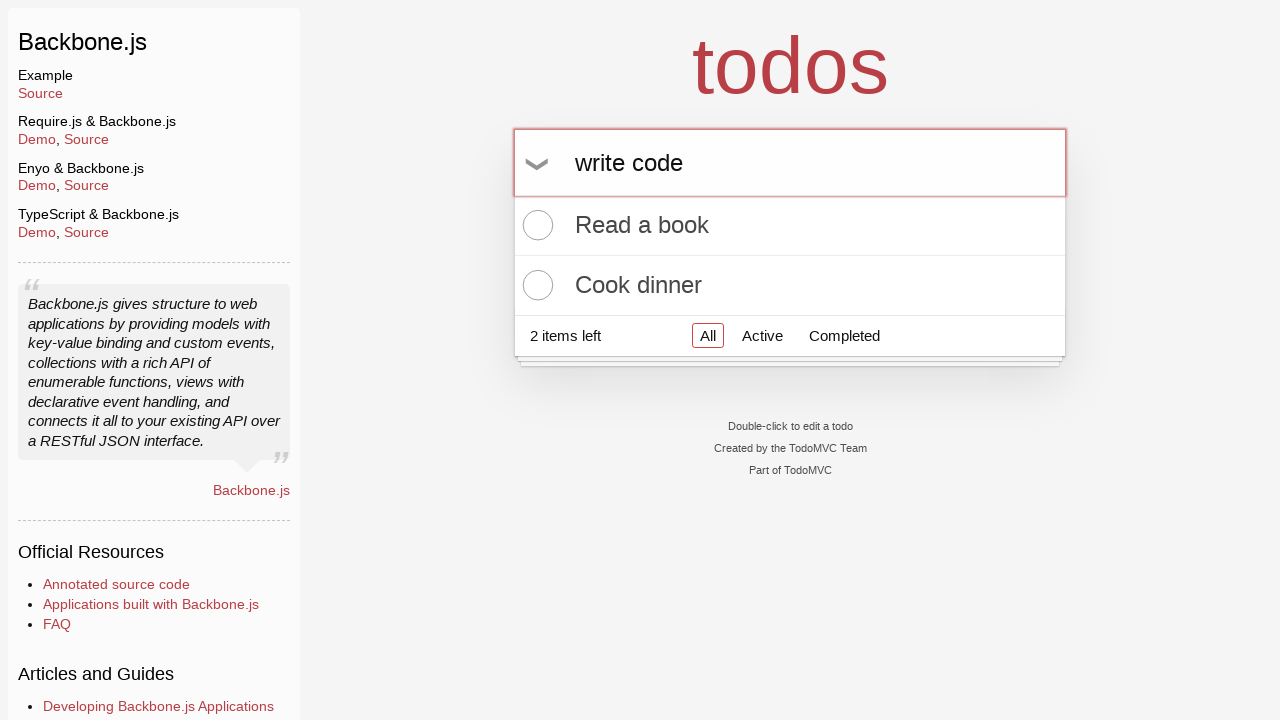

Pressed Enter to add 'write code' todo item on .new-todo
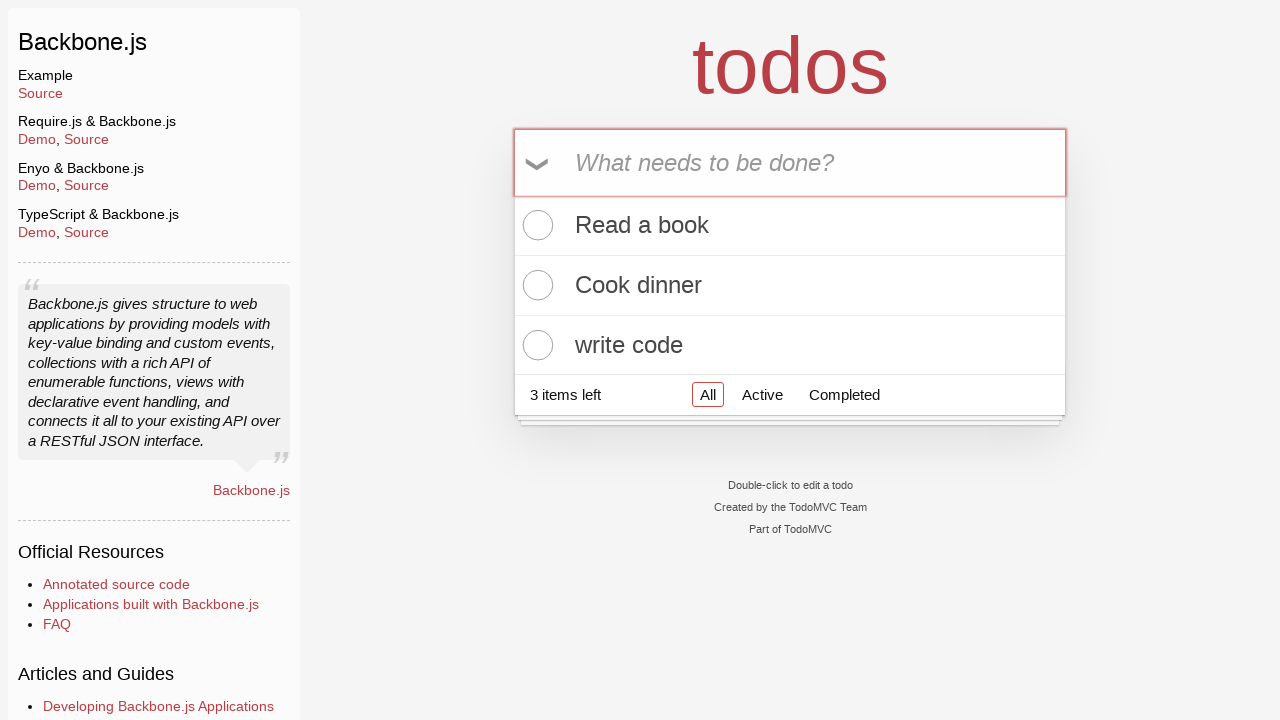

Clicked toggle checkbox to mark 'Cook dinner' as complete at (535, 285) on li:nth-child(2) .toggle
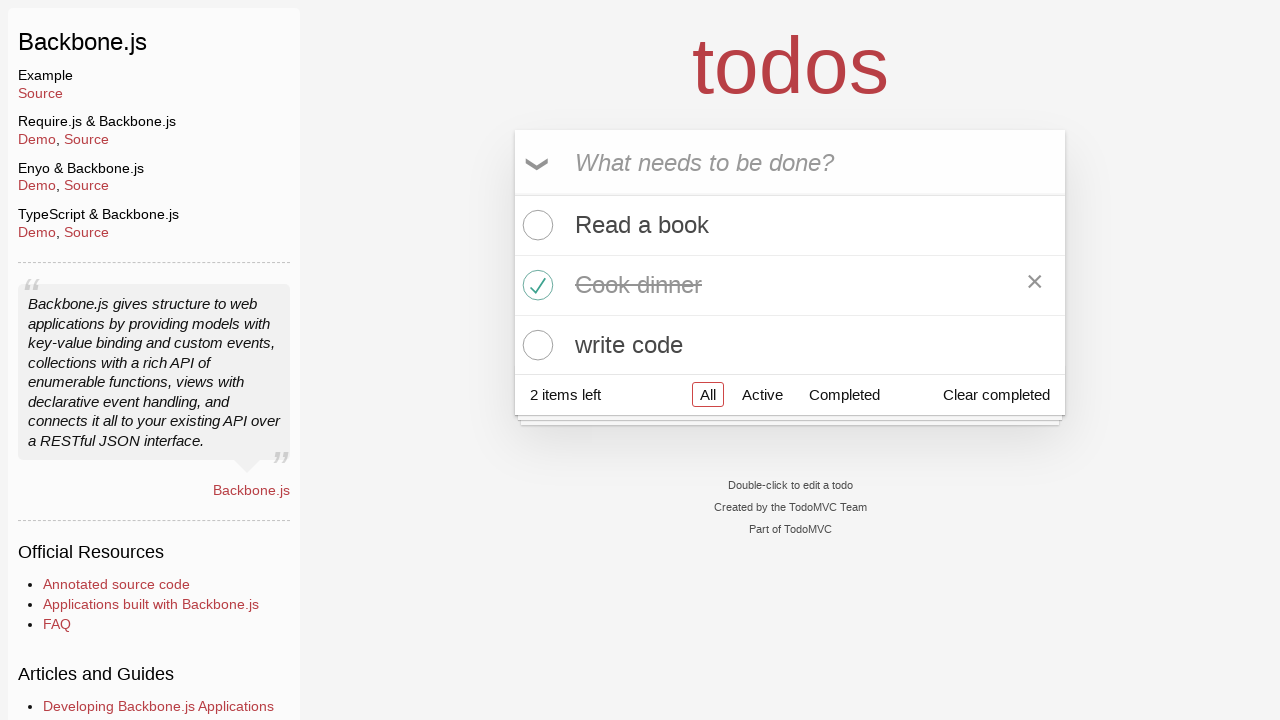

Waited for remaining items counter to update
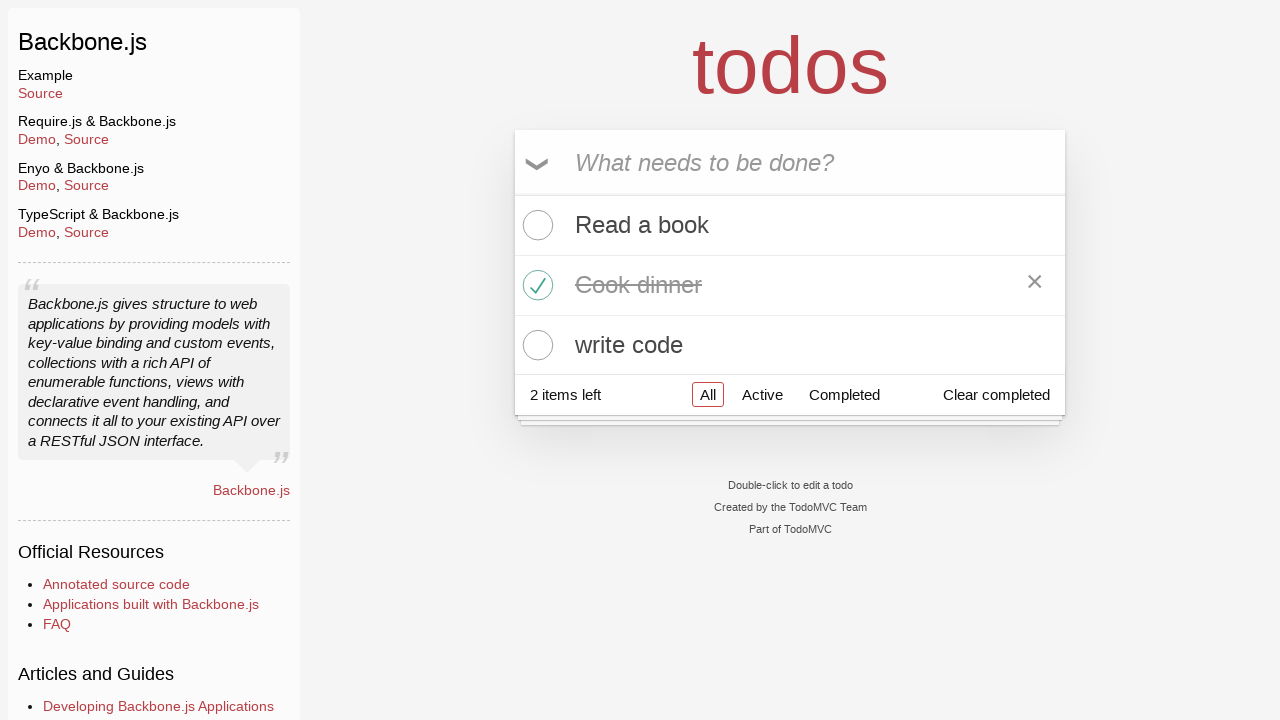

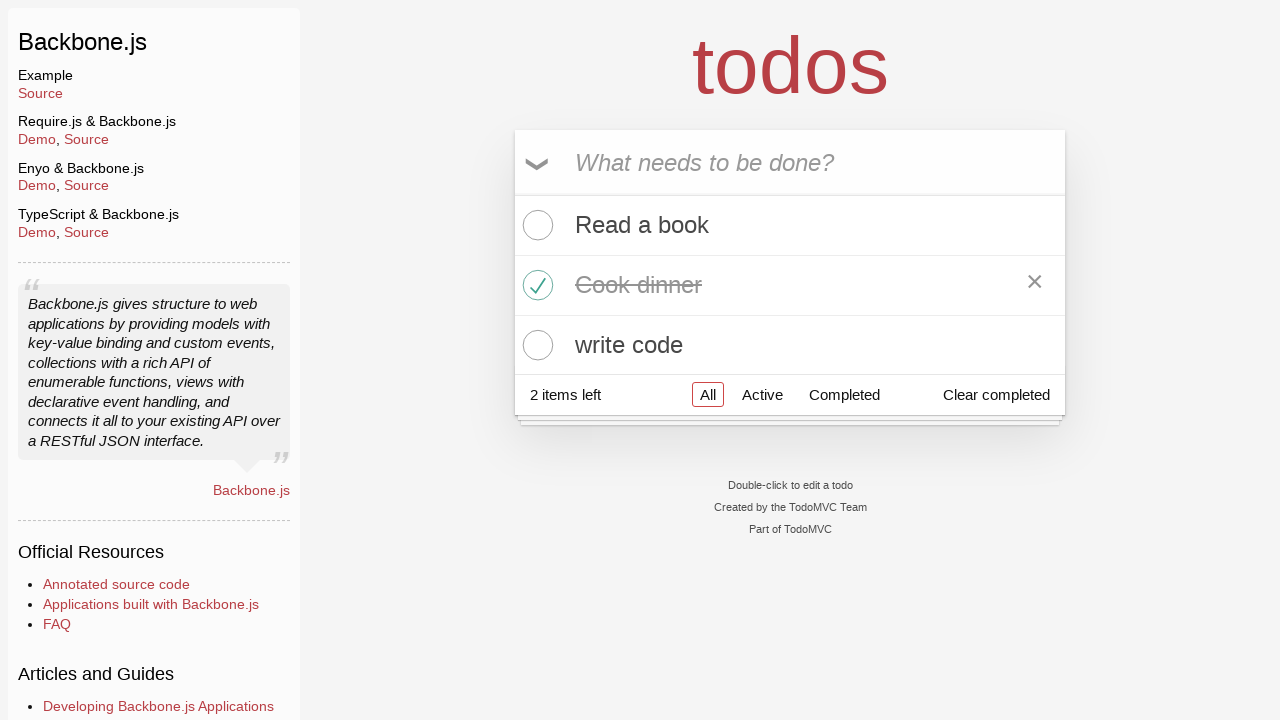